Tests Bootstrap dropdown functionality by clicking the dropdown button and selecting "Another action" from the dropdown menu

Starting URL: http://v4-alpha.getbootstrap.com/components/dropdowns/

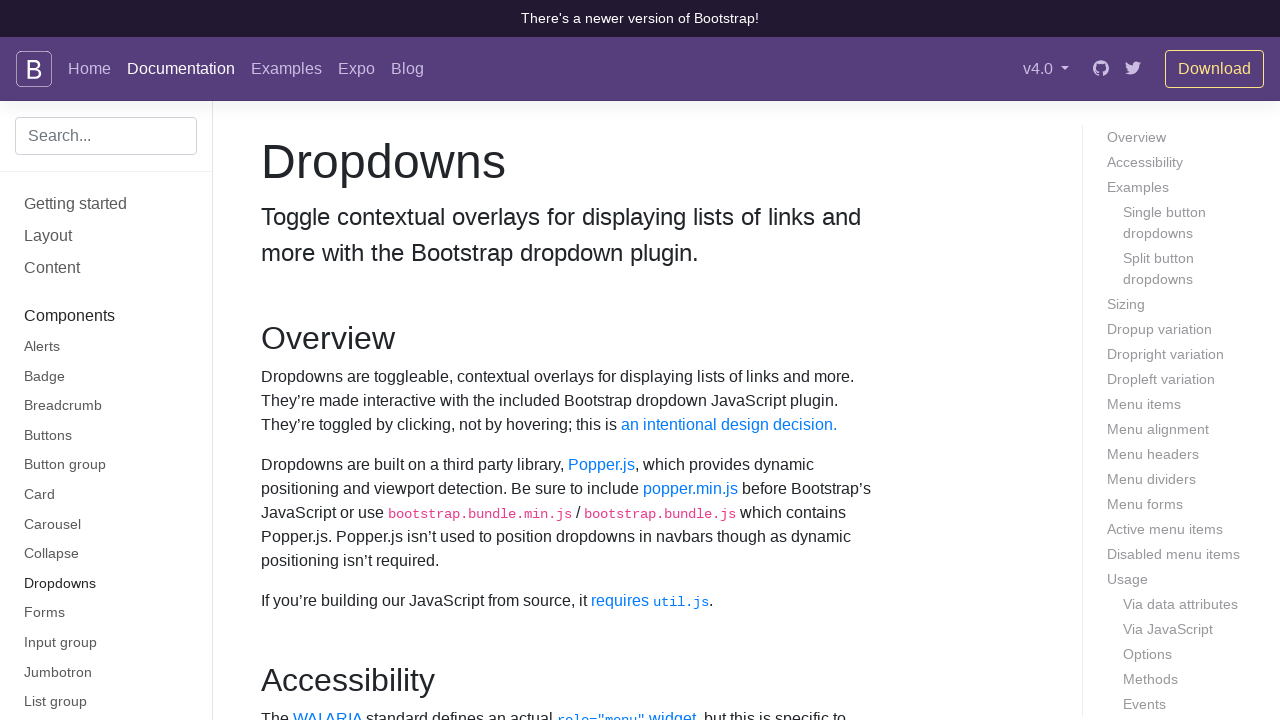

Clicked dropdown button to open Bootstrap dropdown menu at (370, 360) on #dropdownMenuButton
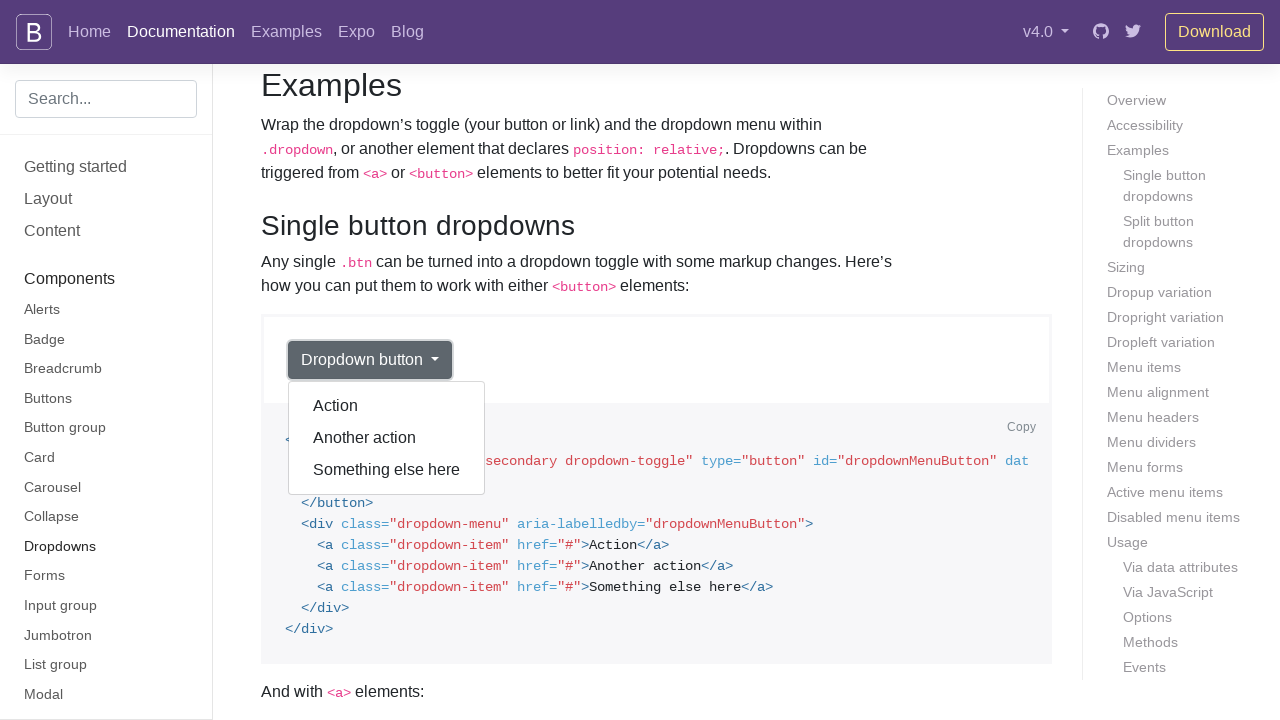

Located all dropdown menu items
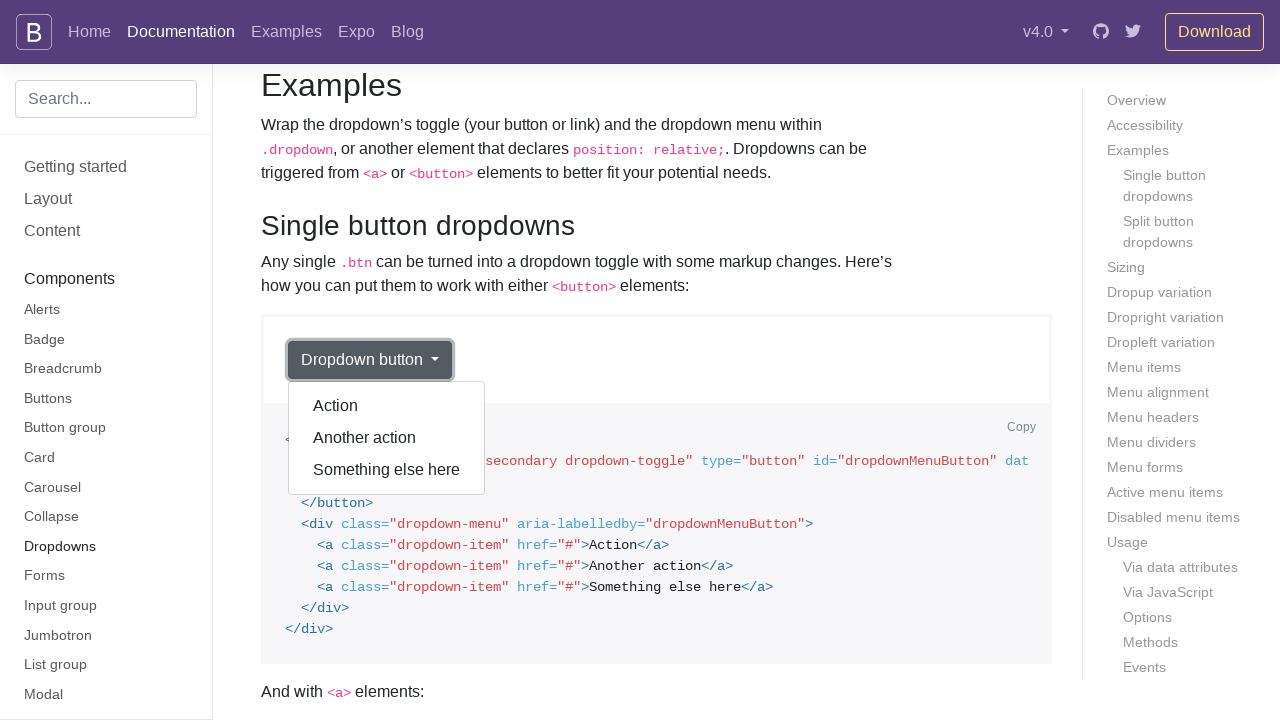

Clicked 'Another action' option from dropdown menu at (387, 438) on xpath=//div[contains(@class,'dropdown') and @aria-labelledby='dropdownMenuButton
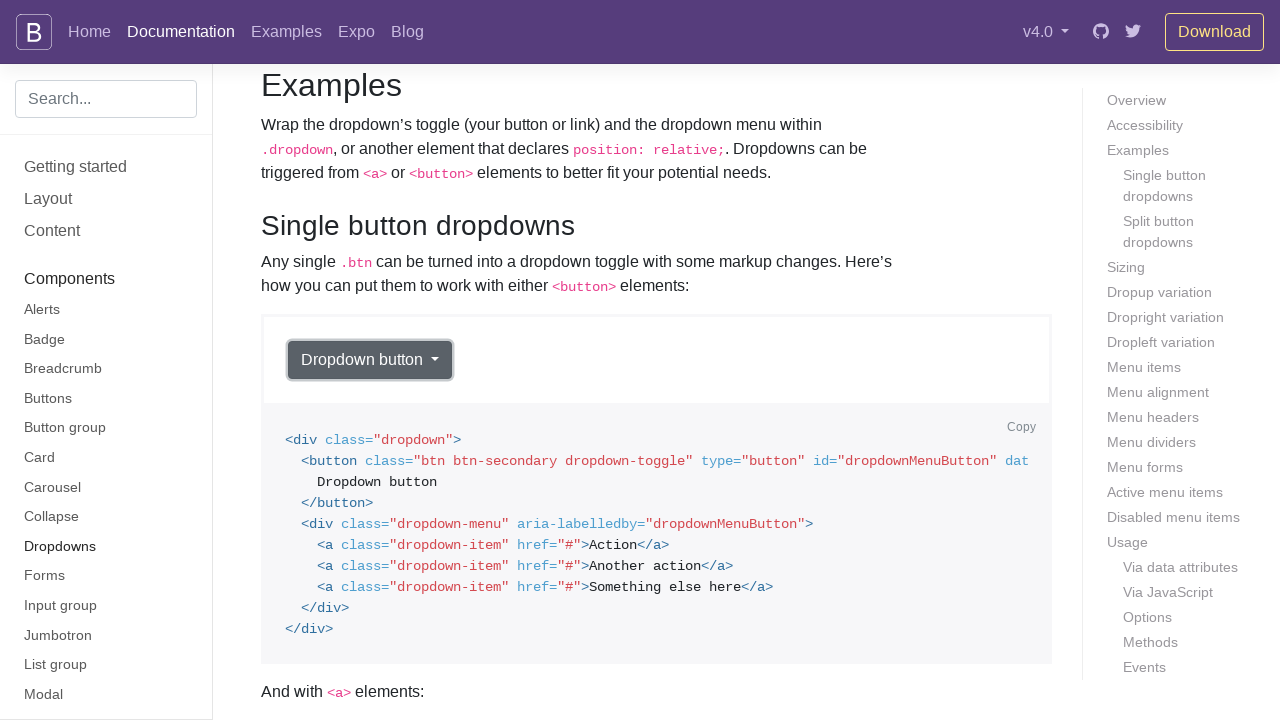

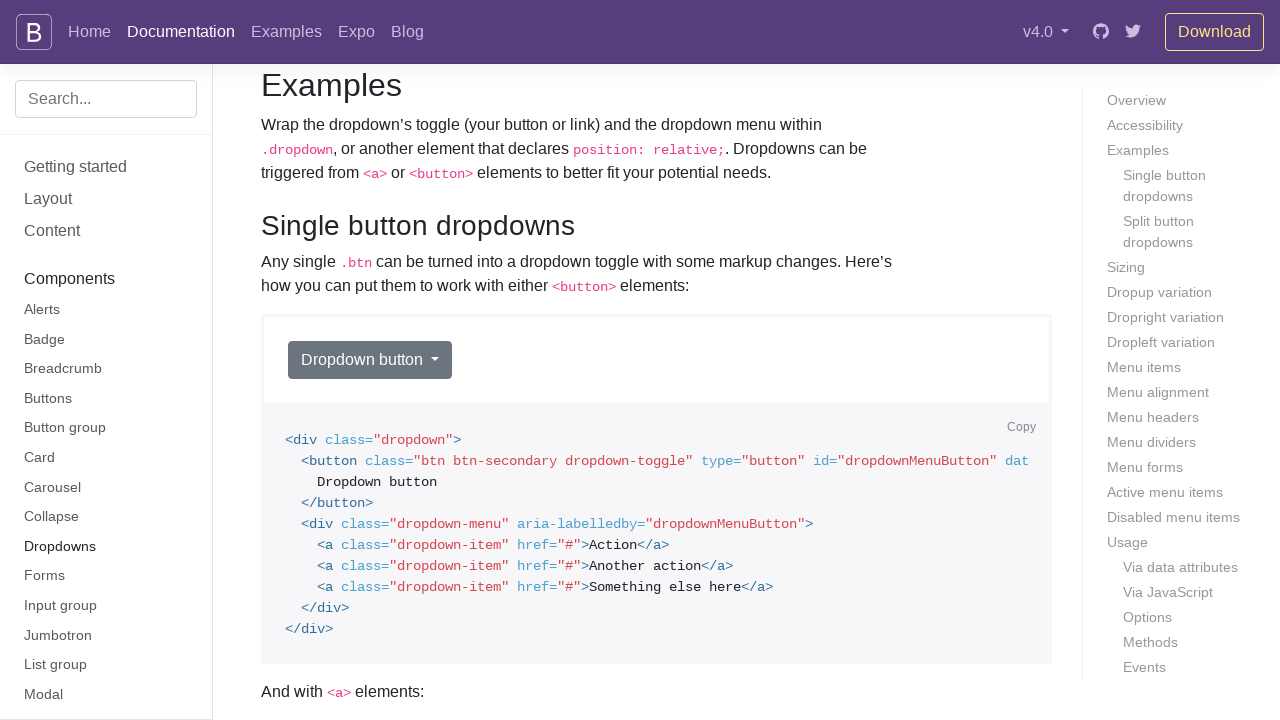